Tests the dynamic controls page by verifying a textbox is initially disabled, clicking the Enable button, waiting for it to become enabled, and verifying the success message appears

Starting URL: https://the-internet.herokuapp.com/dynamic_controls

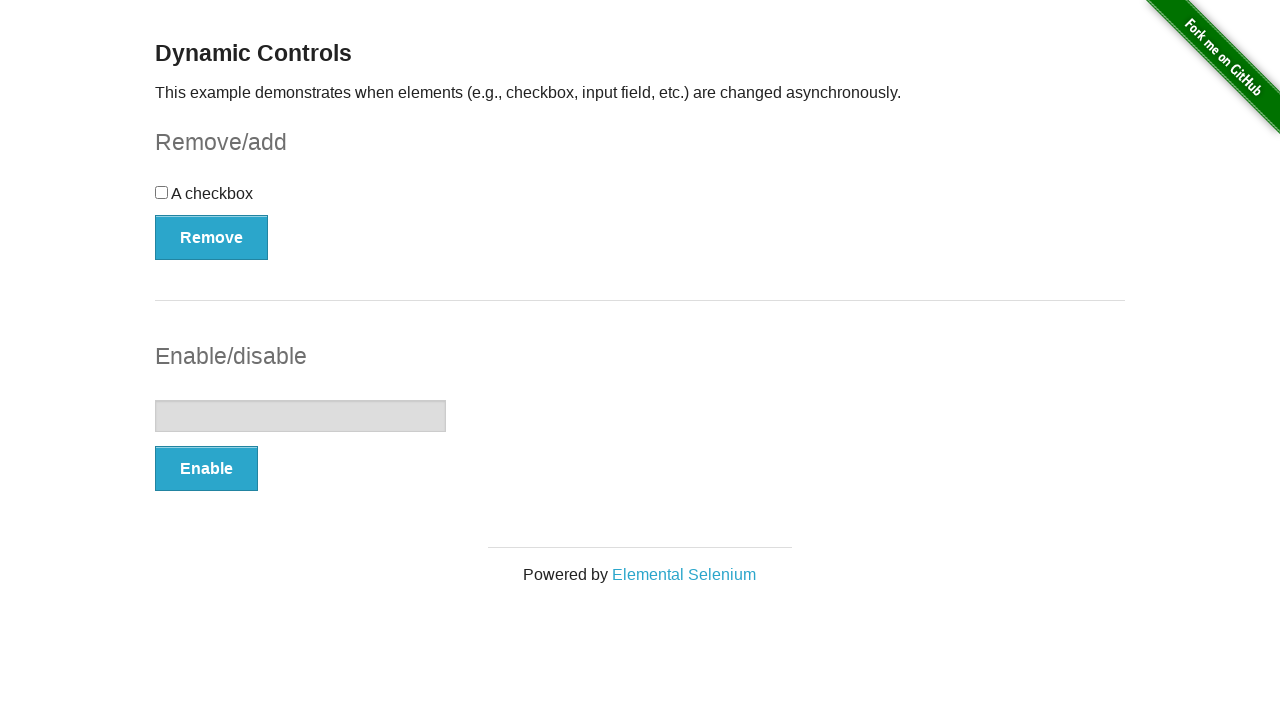

Navigated to dynamic controls page
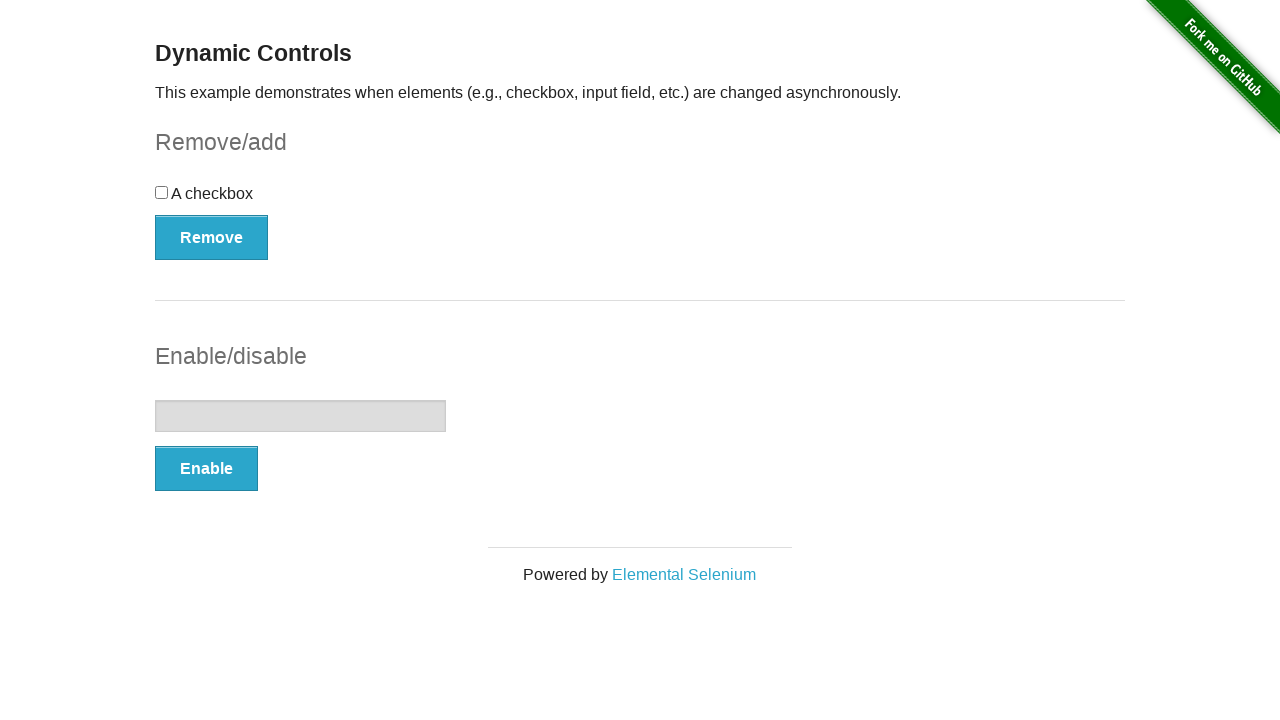

Located textbox element
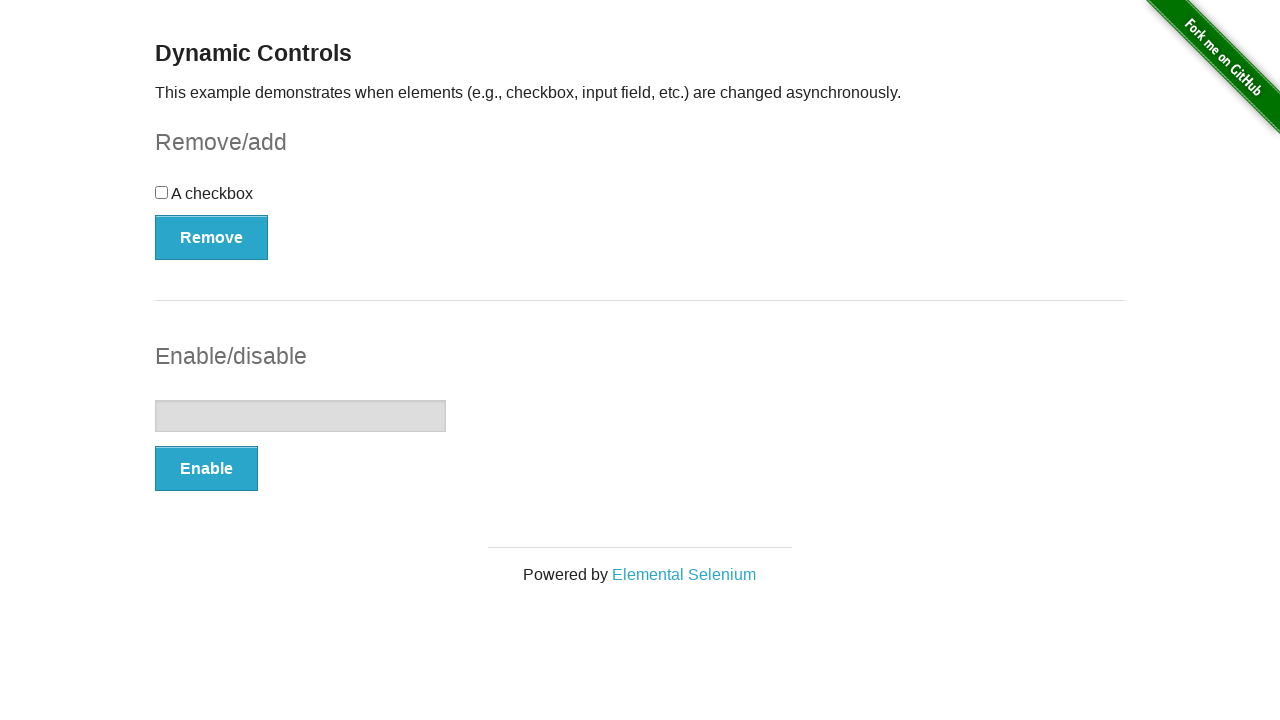

Verified textbox is initially disabled
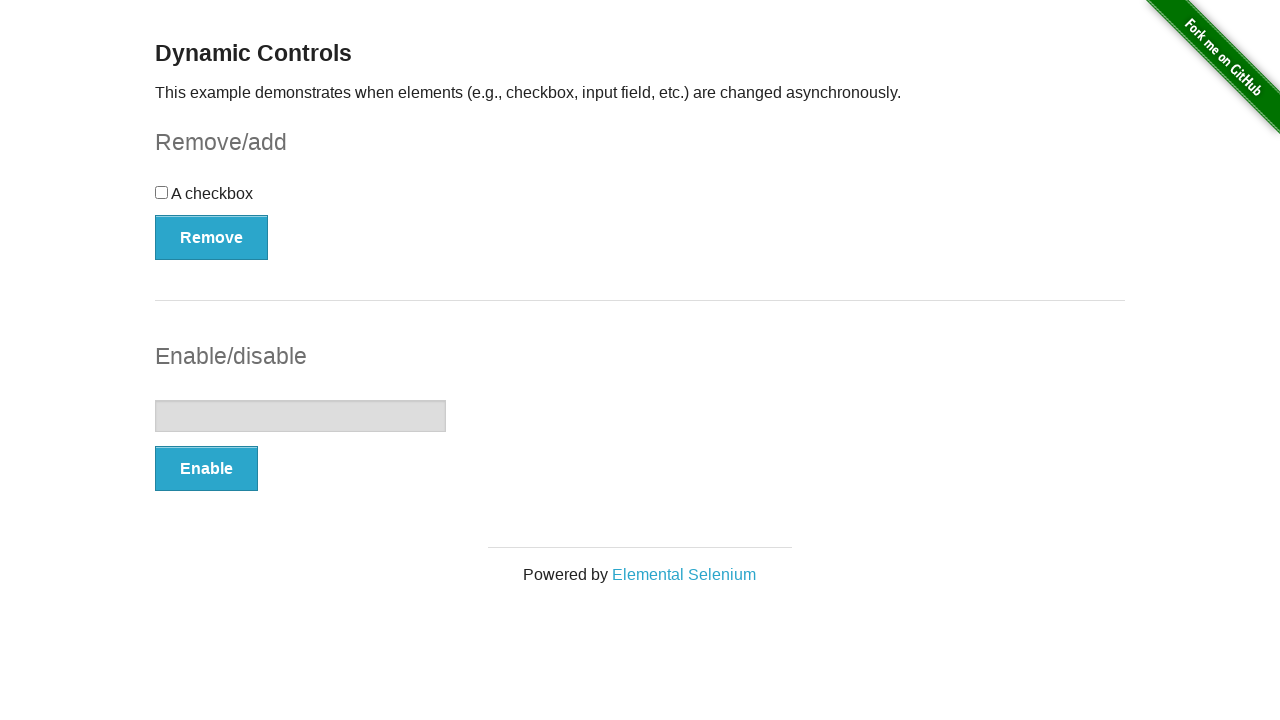

Clicked the Enable button at (206, 469) on (//button[@type='button'])[2]
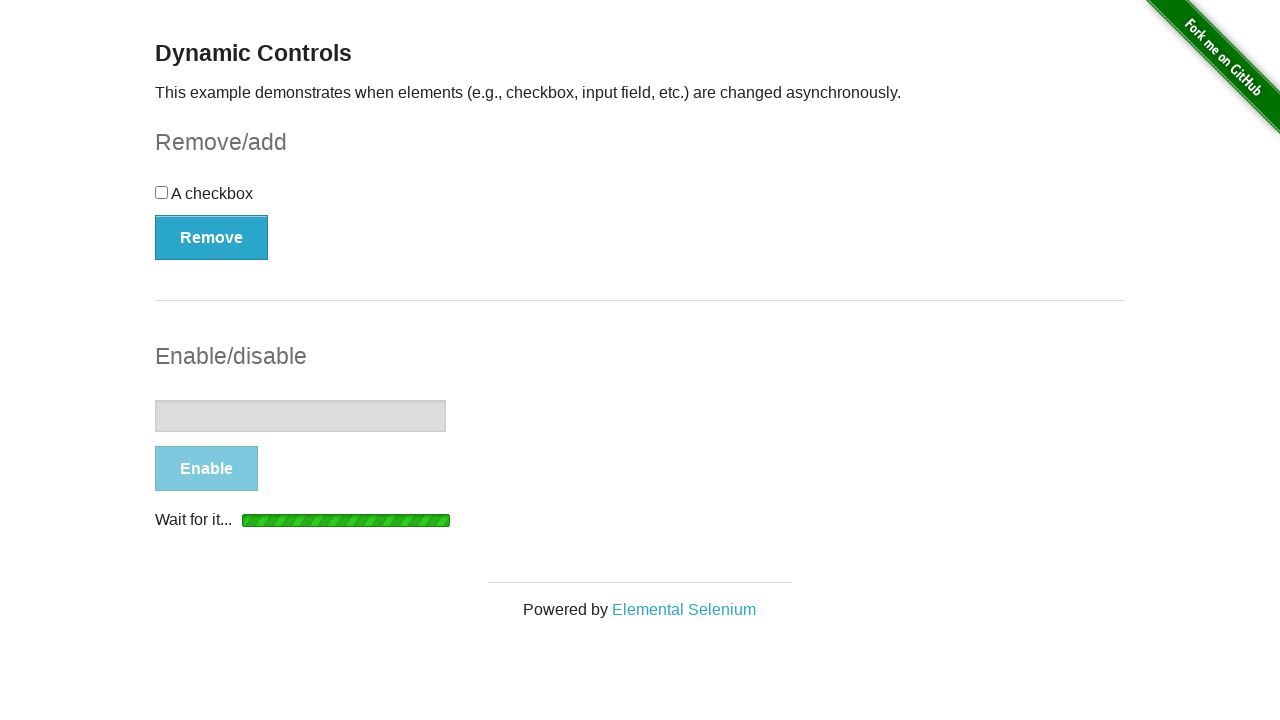

Textbox is now visible
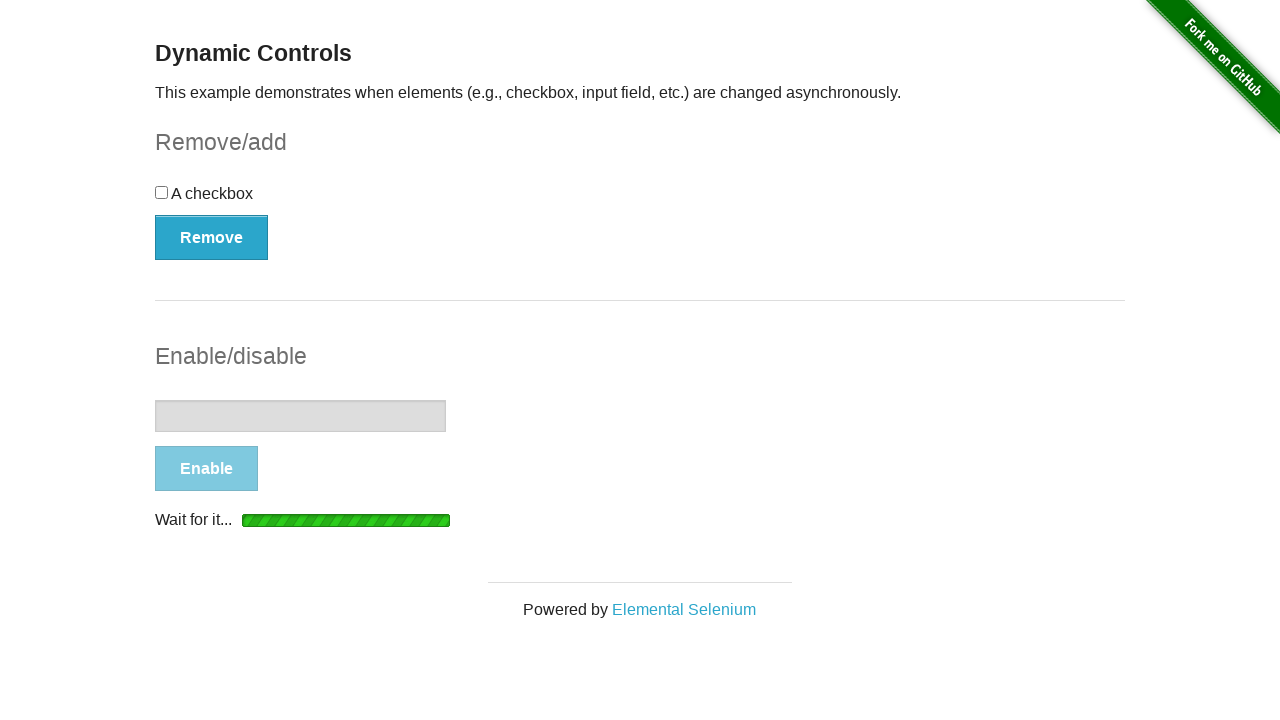

Textbox became enabled
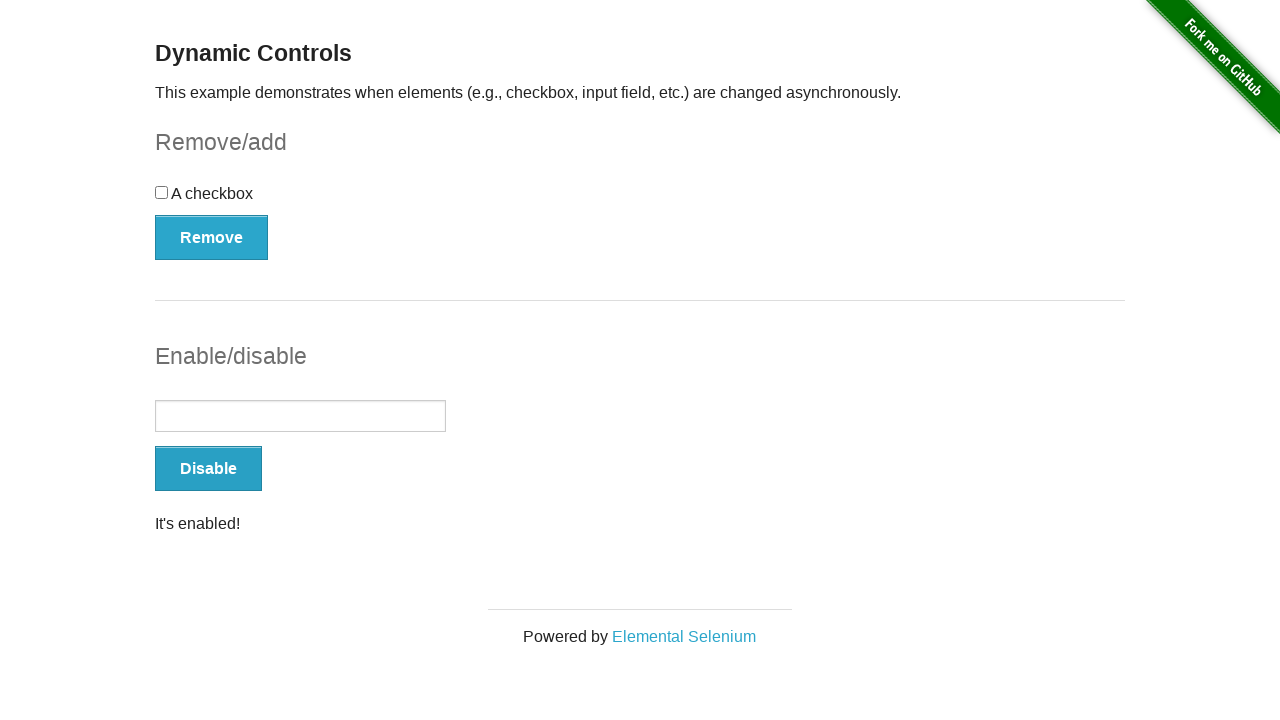

Located success message element
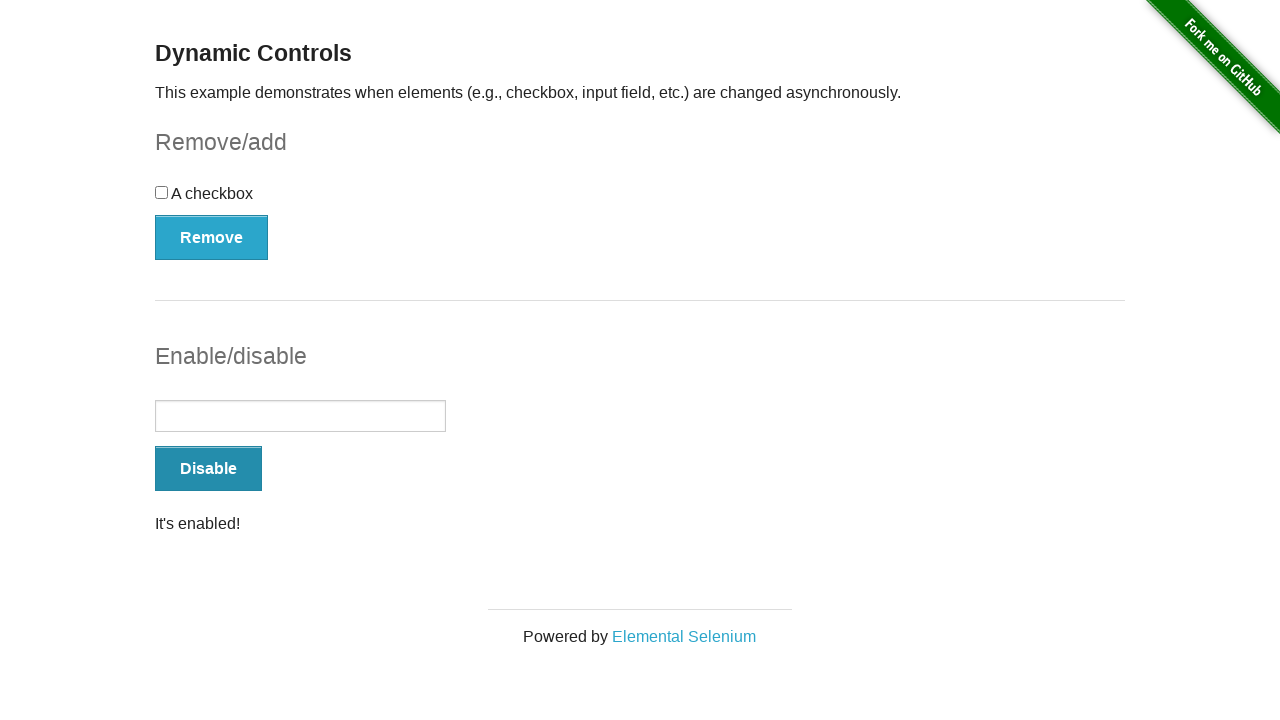

Verified success message 'It's enabled!' is visible
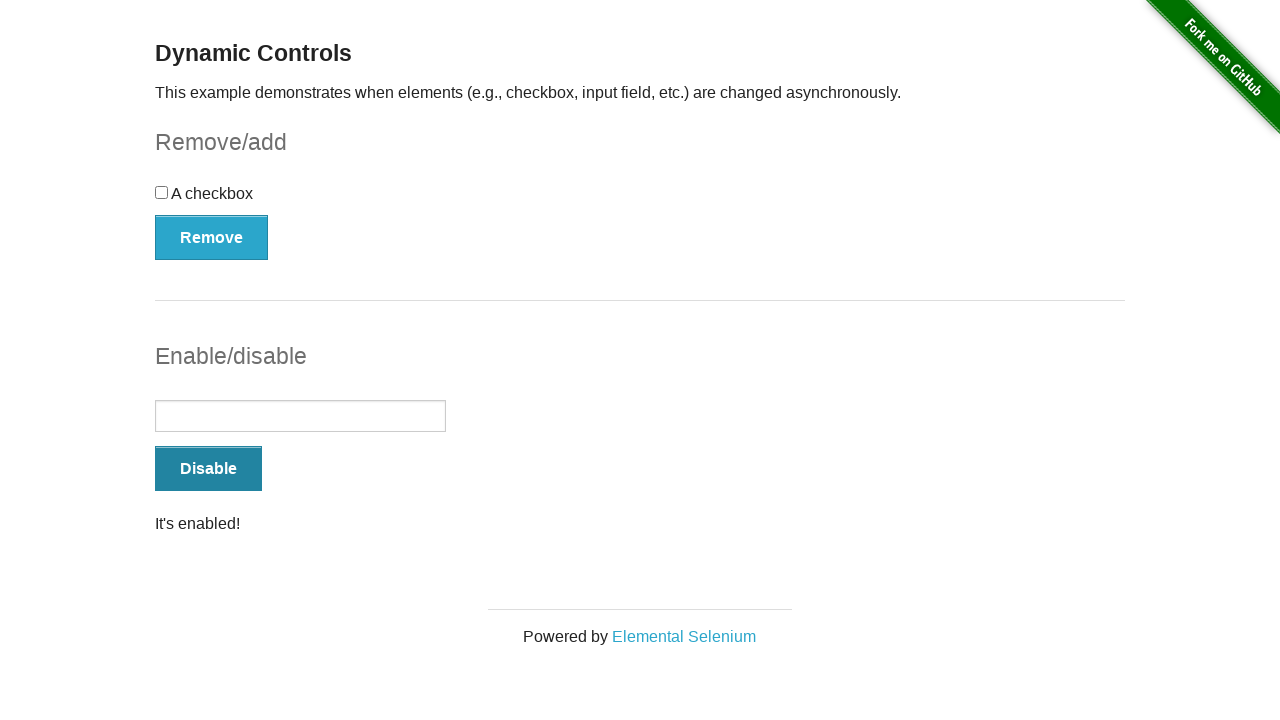

Verified textbox is now enabled
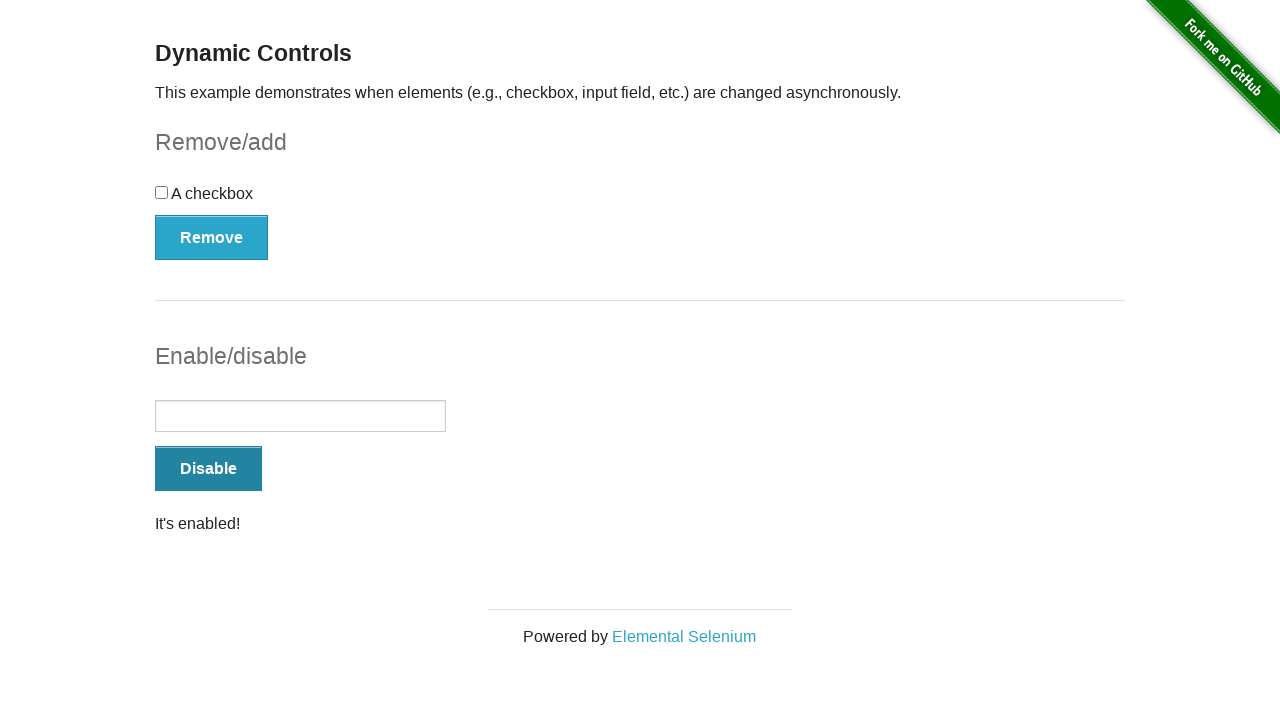

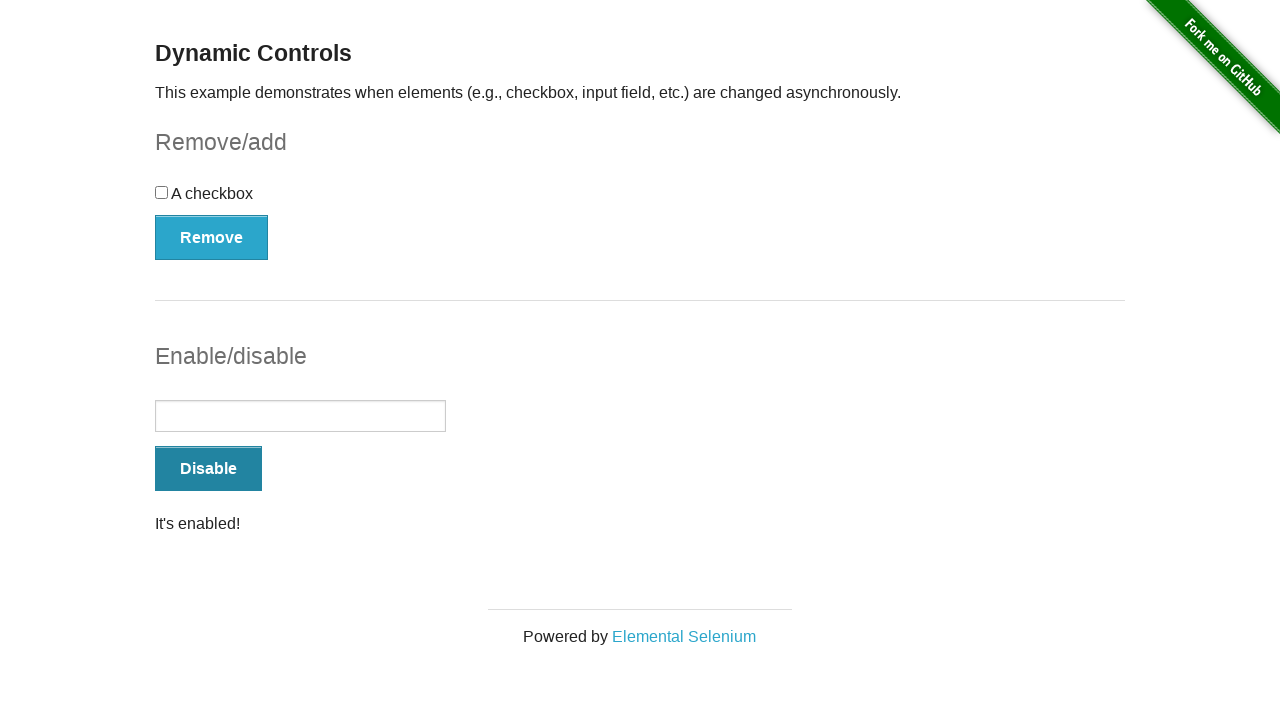